Tests JavaScript confirm alert by clicking a button, dismissing the confirm dialog, and verifying the result text shows "You clicked: Cancel"

Starting URL: https://testotomasyonu.com/javascriptAlert

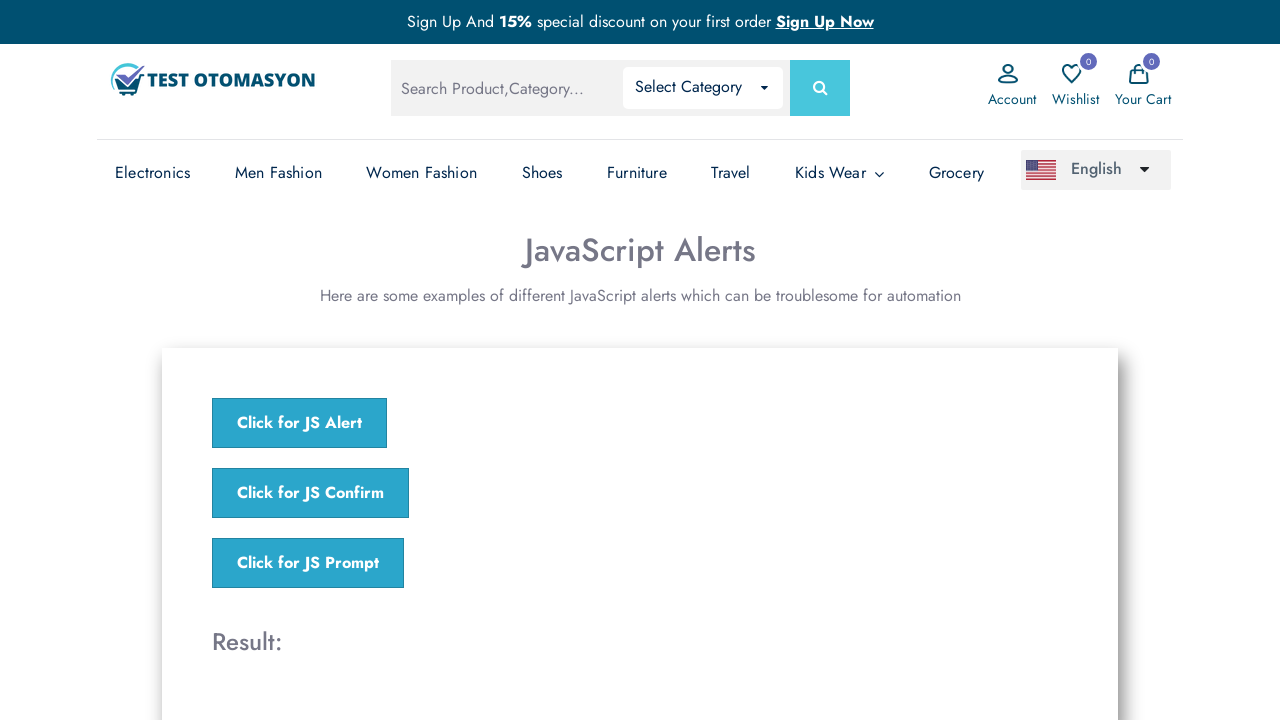

Set up dialog handler to dismiss confirm alert
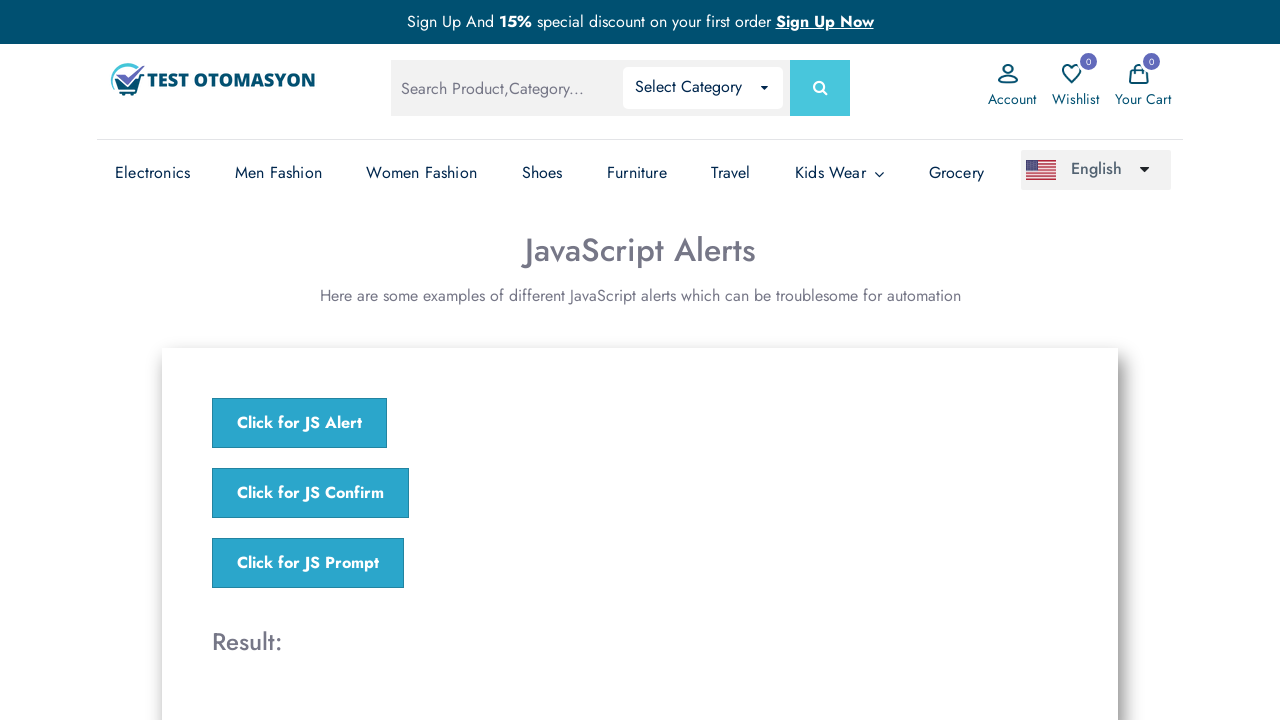

Clicked the confirm alert button at (310, 493) on xpath=//*[@onclick = 'jsConfirm()']
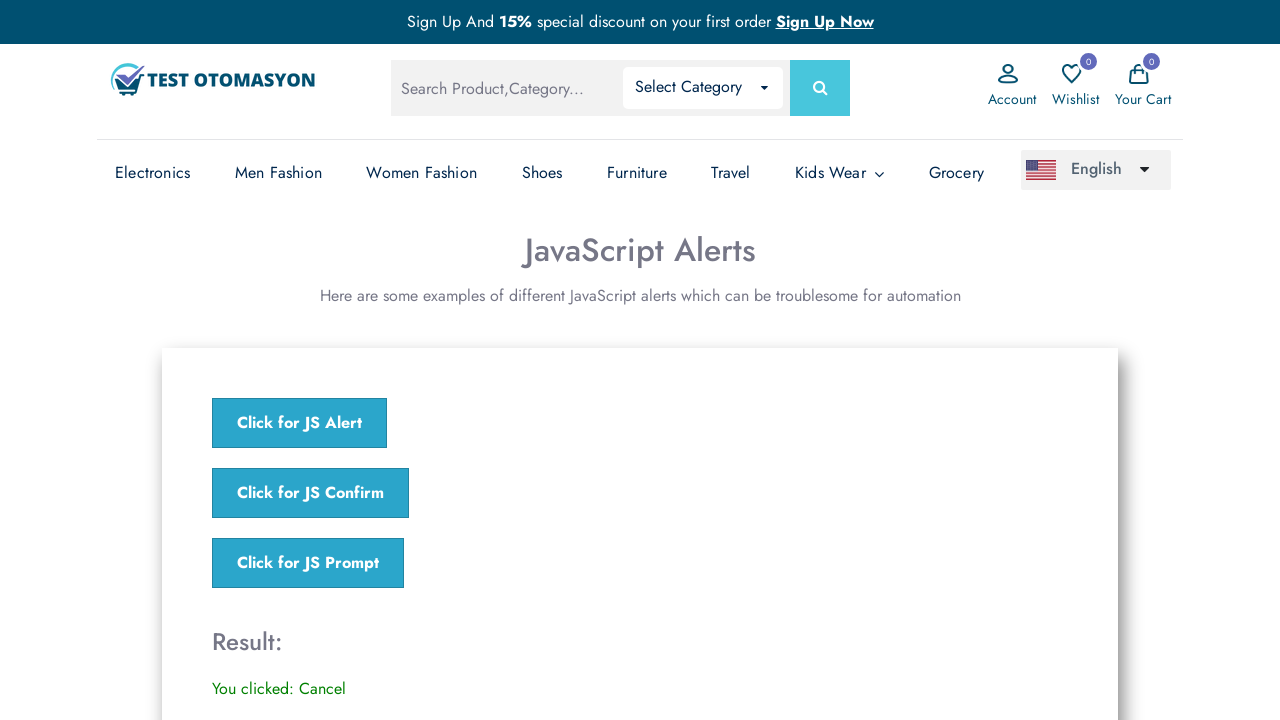

Located result element
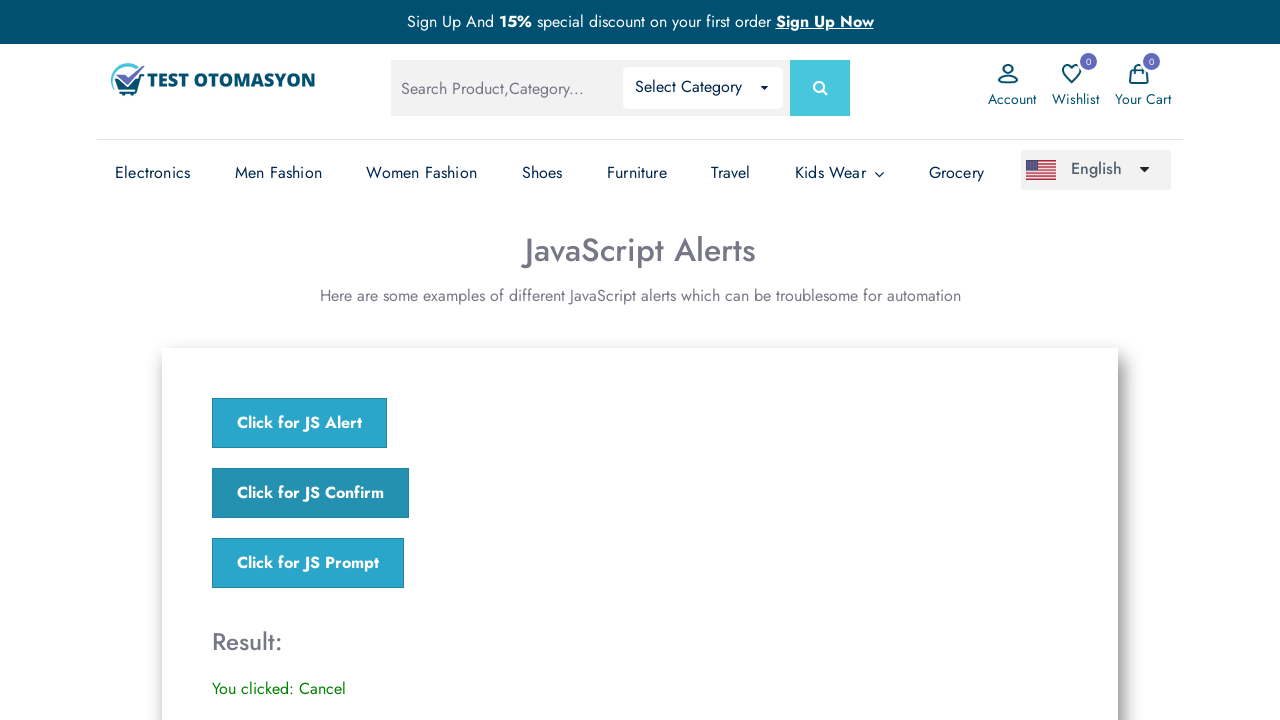

Retrieved result text: 'You clicked: Cancel'
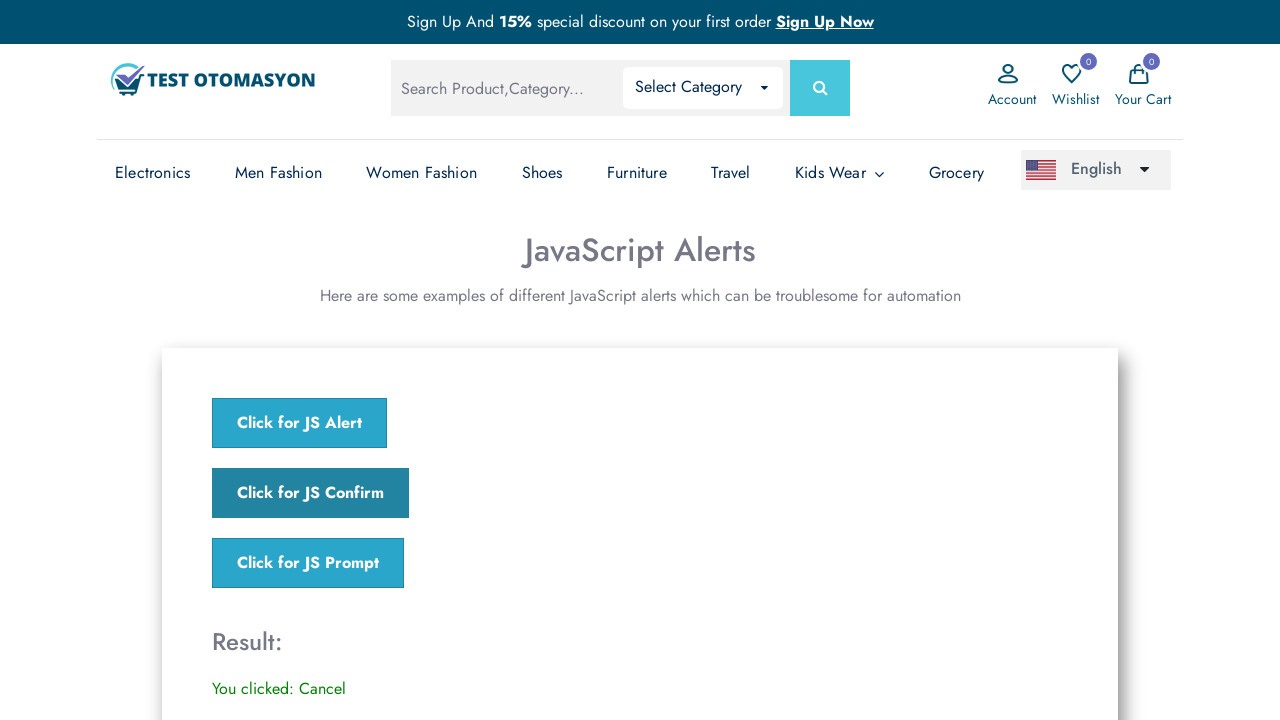

Verified result text shows 'You clicked: Cancel'
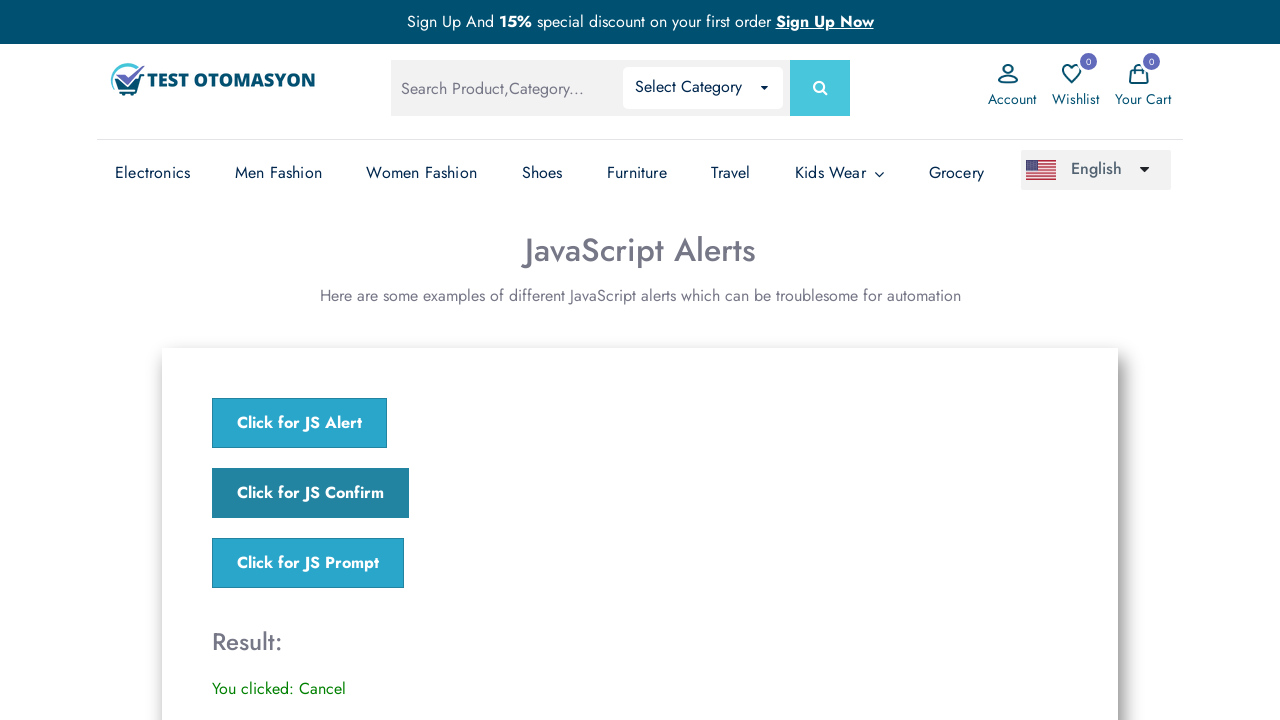

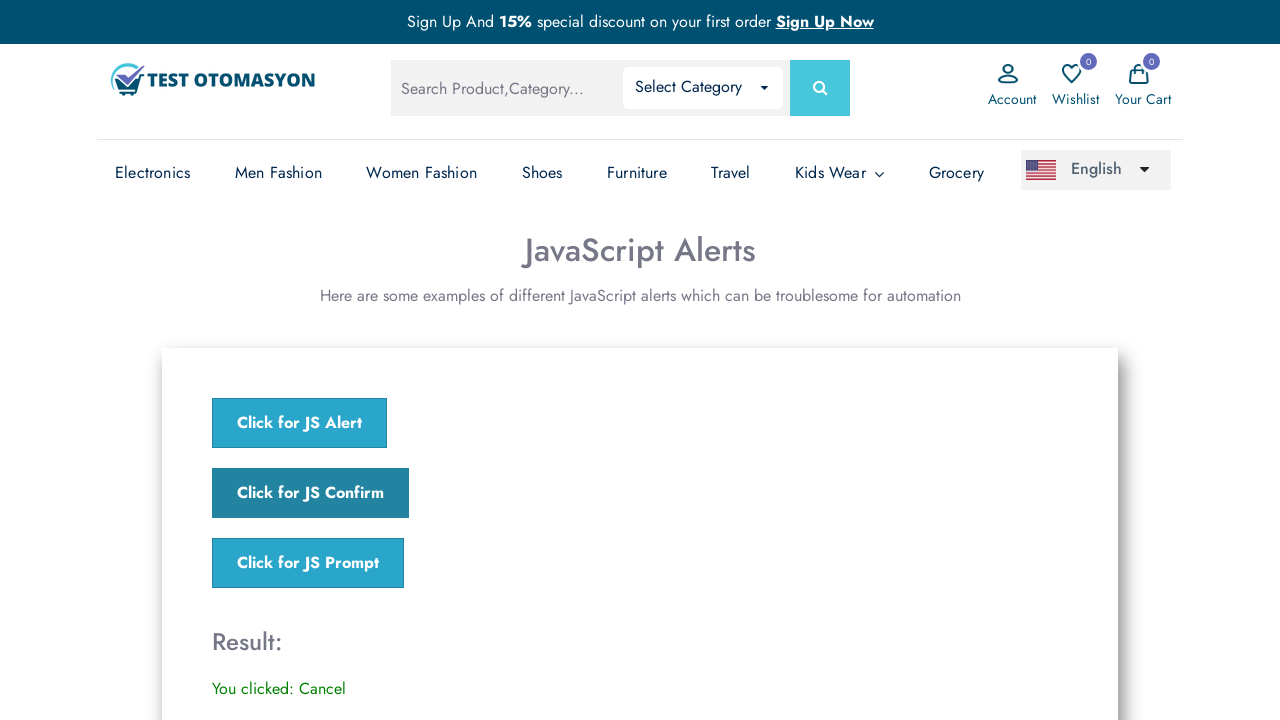